Tests checkbox selection by clicking Checkbox 1 if not already selected and verifying its state

Starting URL: https://moatazeldebsy.github.io/test-automation-practices/#/checkboxes

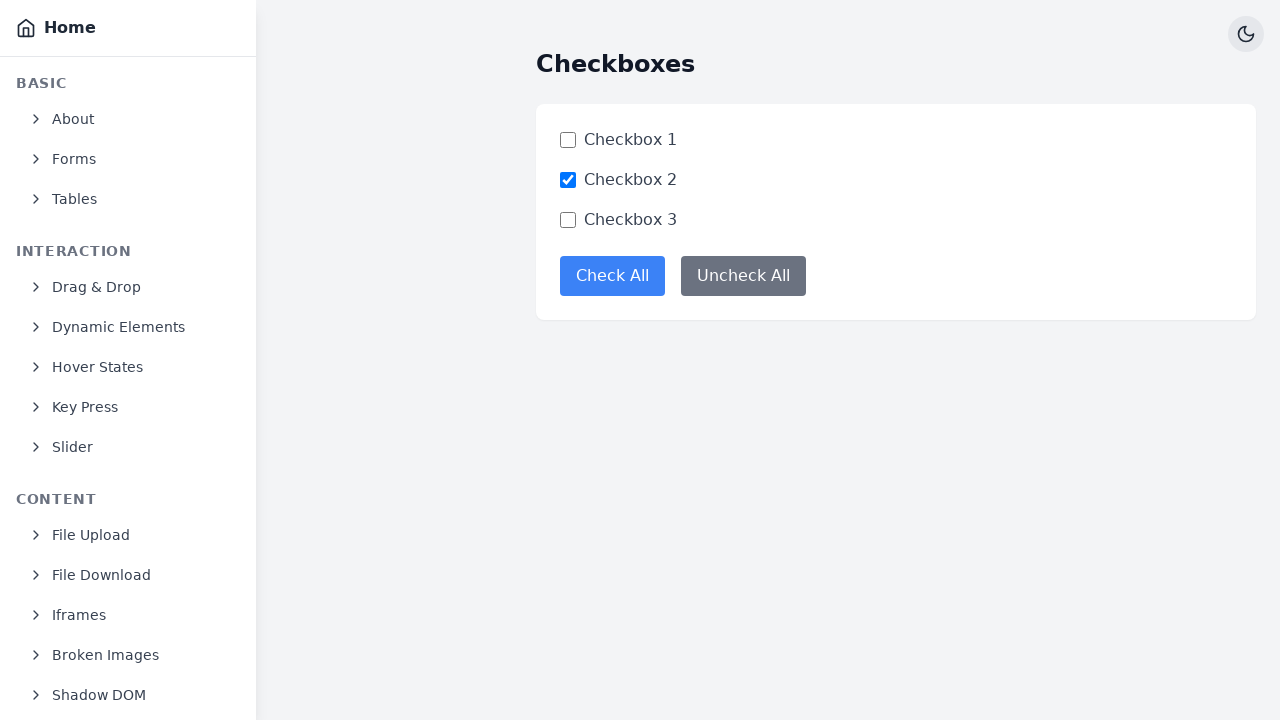

Waited for Checkbox 1 to load
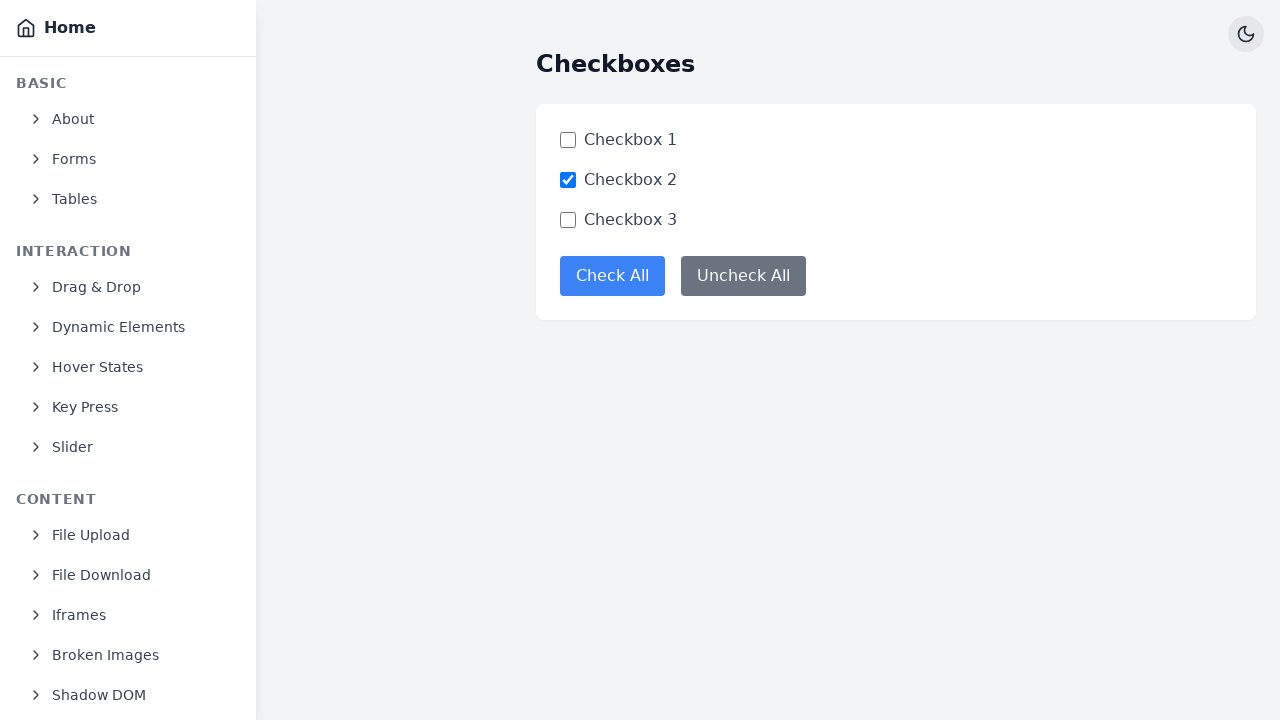

Located Checkbox 1 element
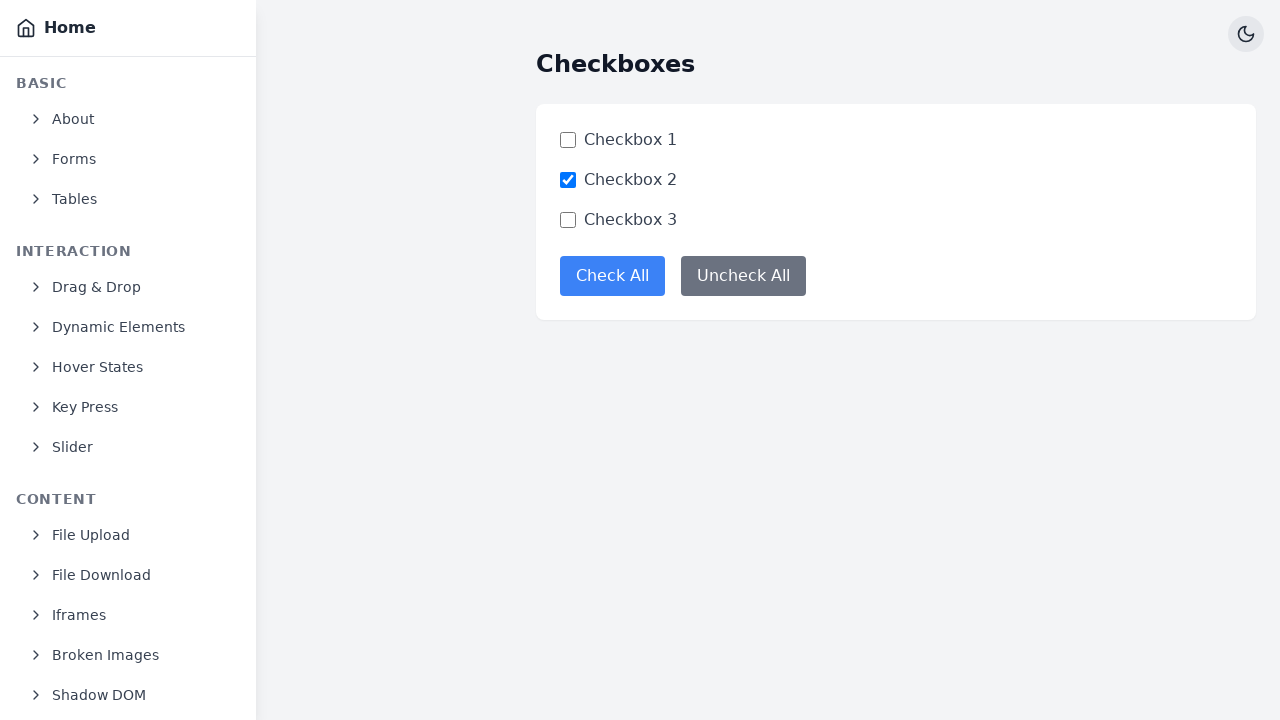

Clicked Checkbox 1 as it was not selected at (630, 140) on xpath=//*[contains(text(),'Checkbox 1')]
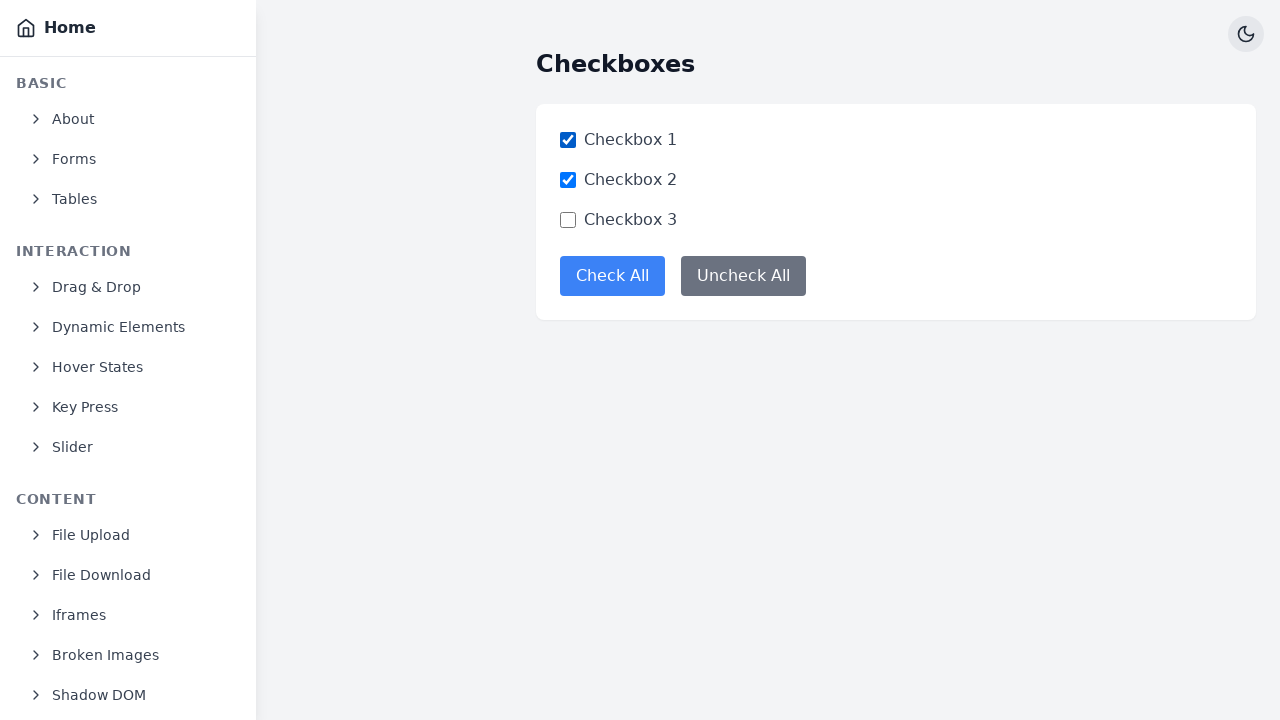

Verified Checkbox 1 is selected
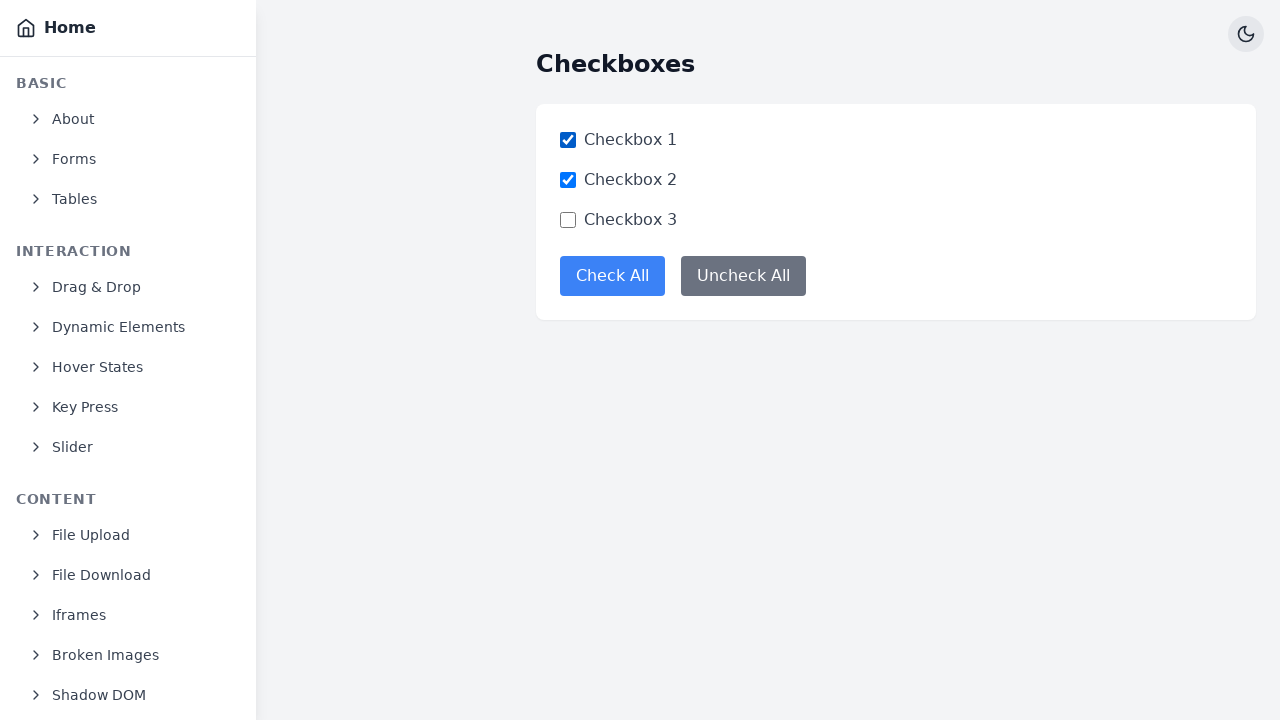

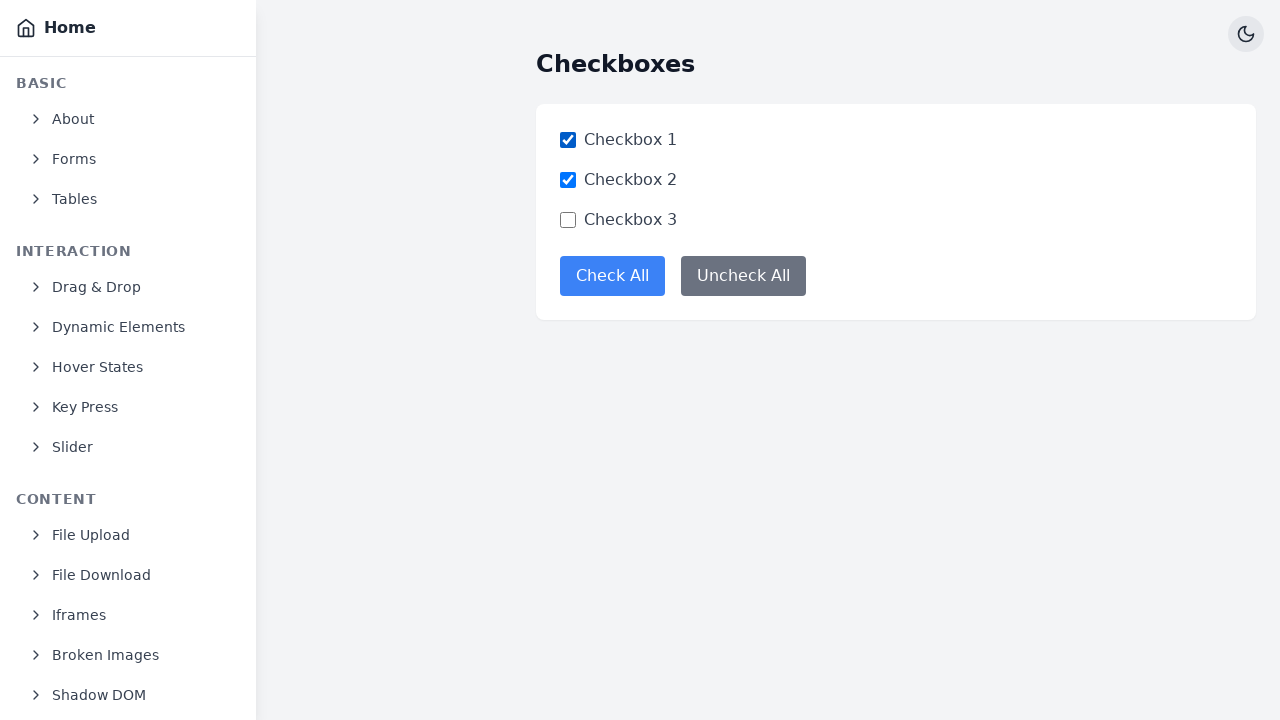